Tests the registration flow on ParaBank by navigating to the registration page, filling out all required fields in the registration form, and submitting it

Starting URL: https://parabank.parasoft.com/parabank/index.htm

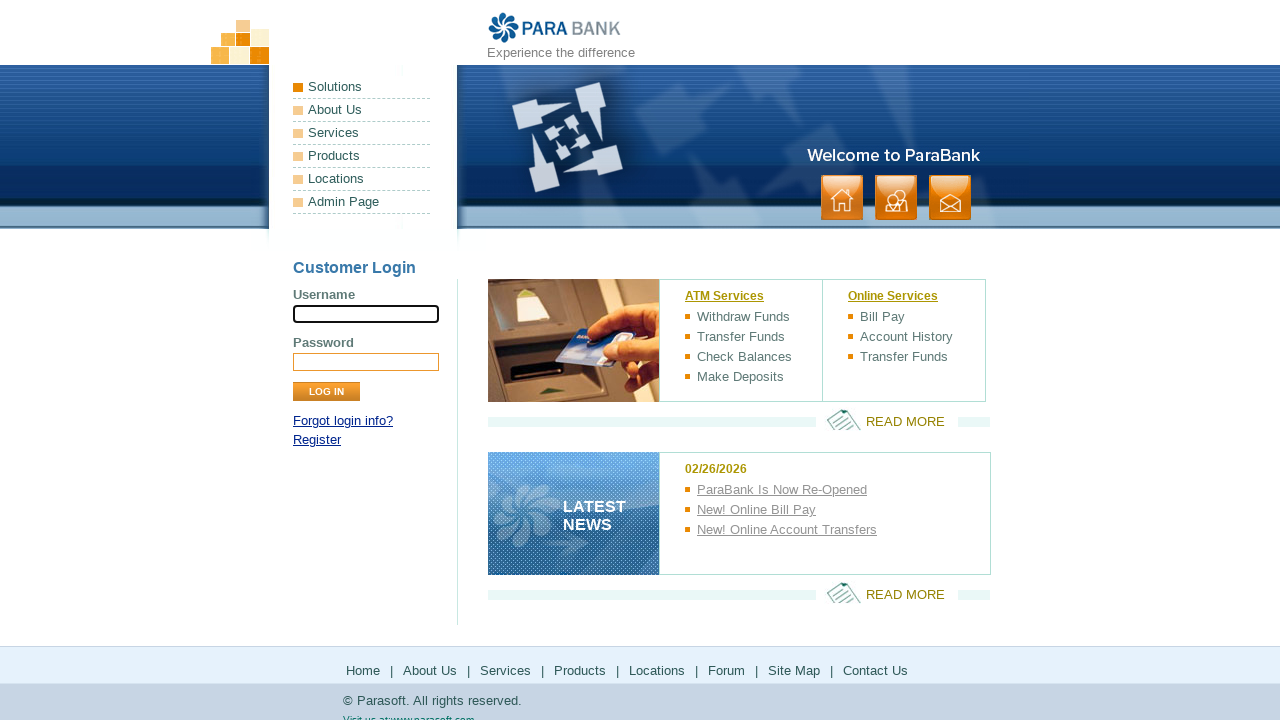

Clicked Register link to navigate to registration page at (317, 440) on a:text('Register')
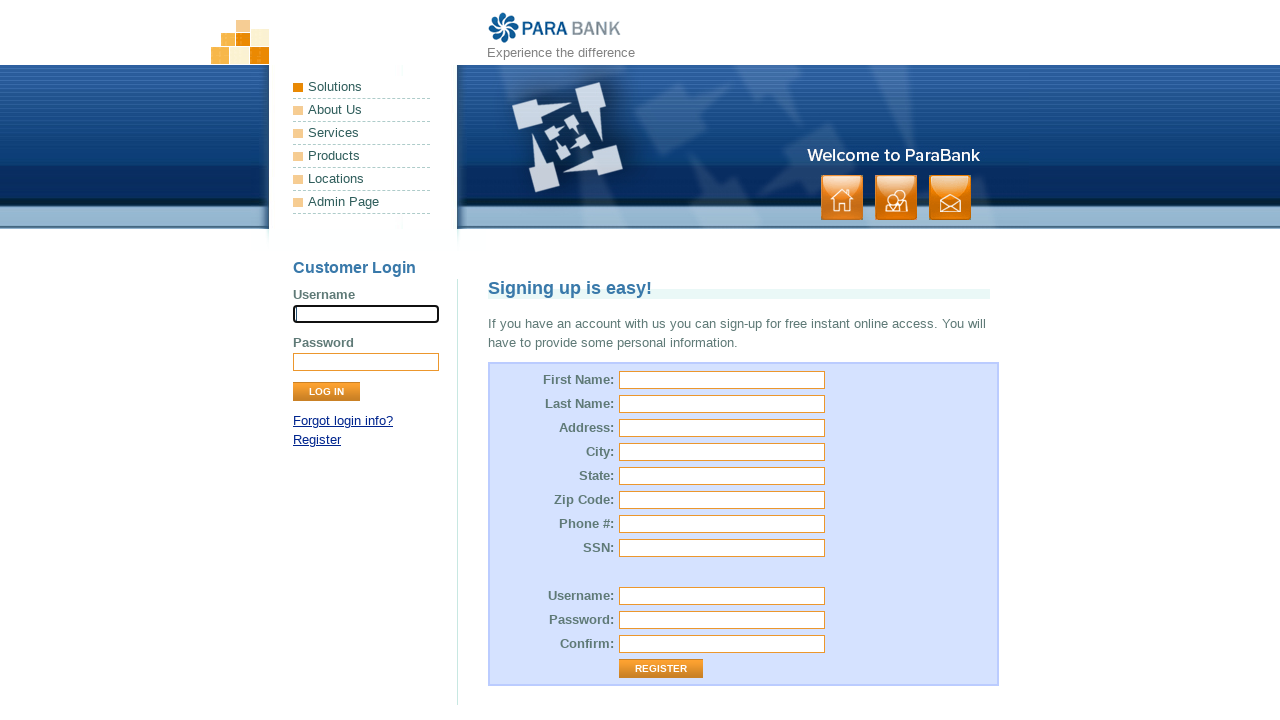

Registration page loaded successfully
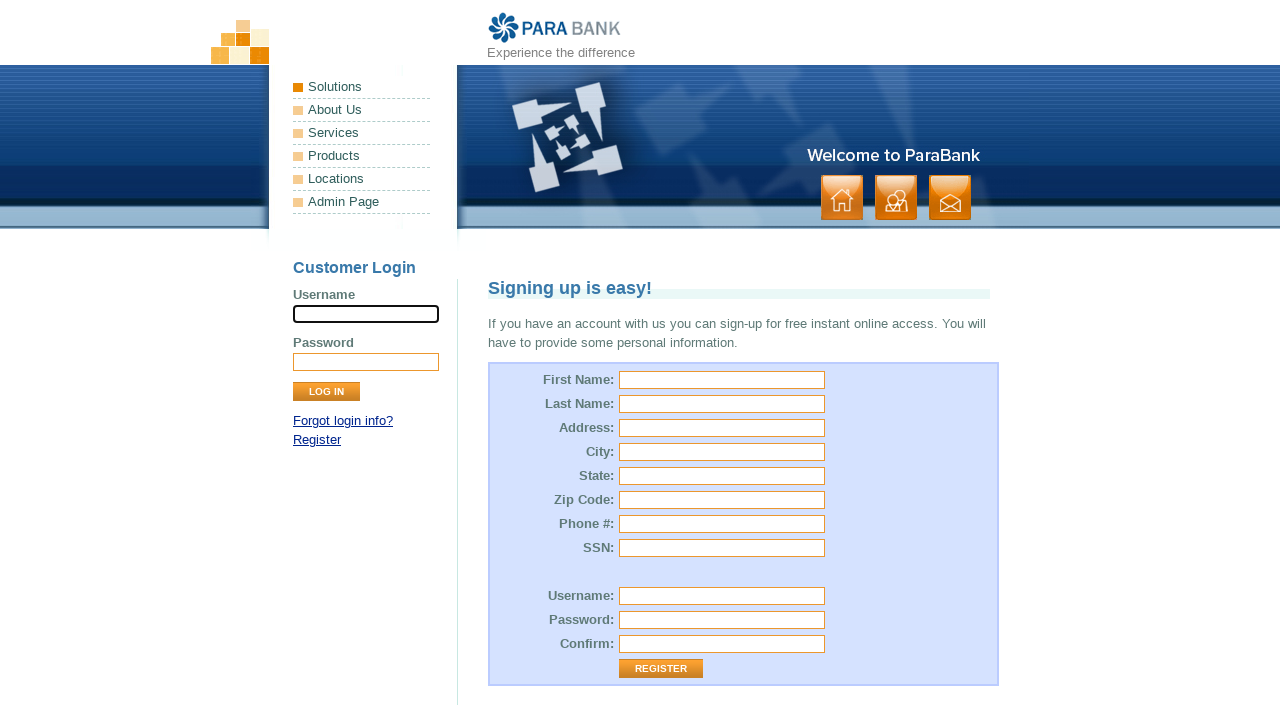

Filled first name field with 'peter' on input#customer\.firstName
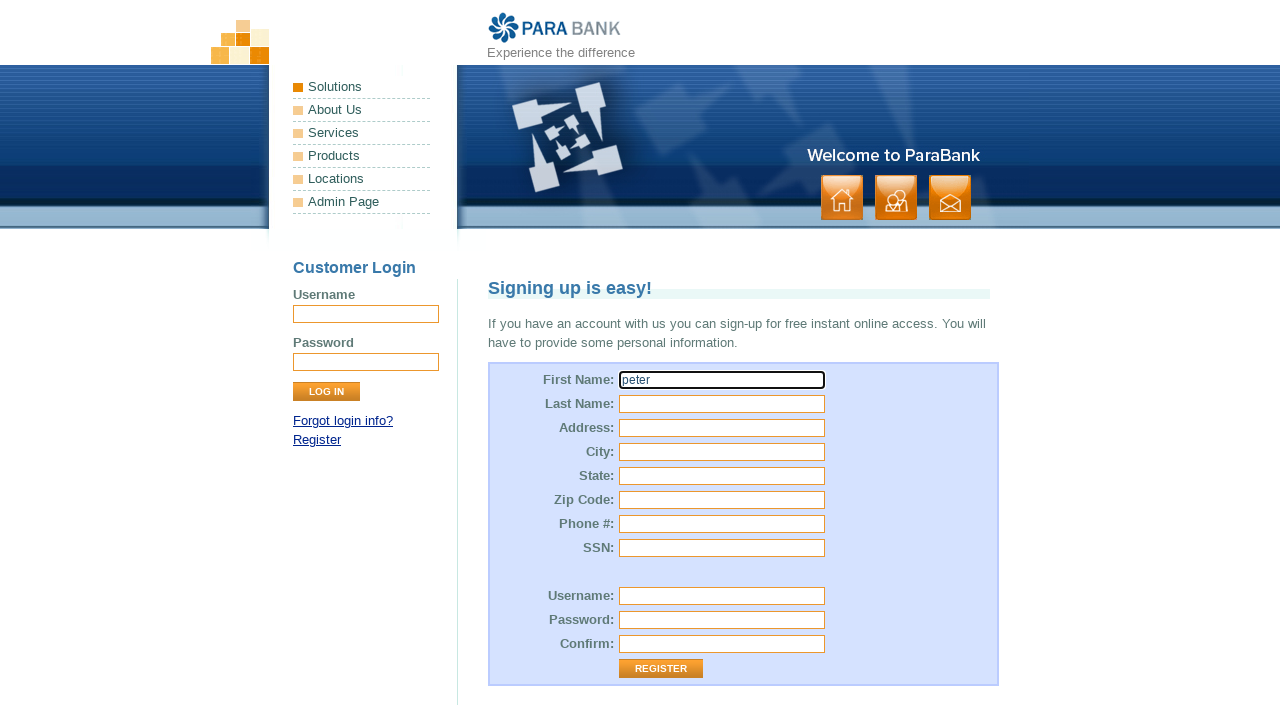

Filled last name field with 'Kevin' on input#customer\.lastName
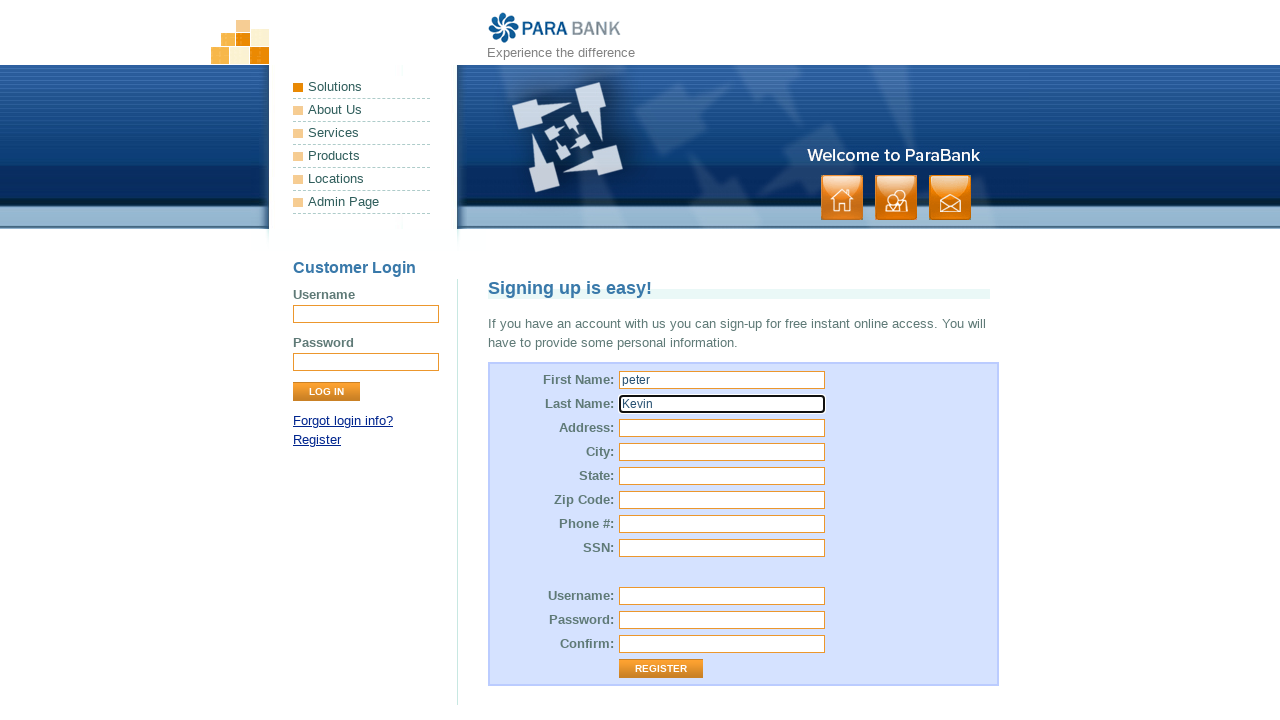

Filled street address field with 'USA' on input#customer\.address\.street
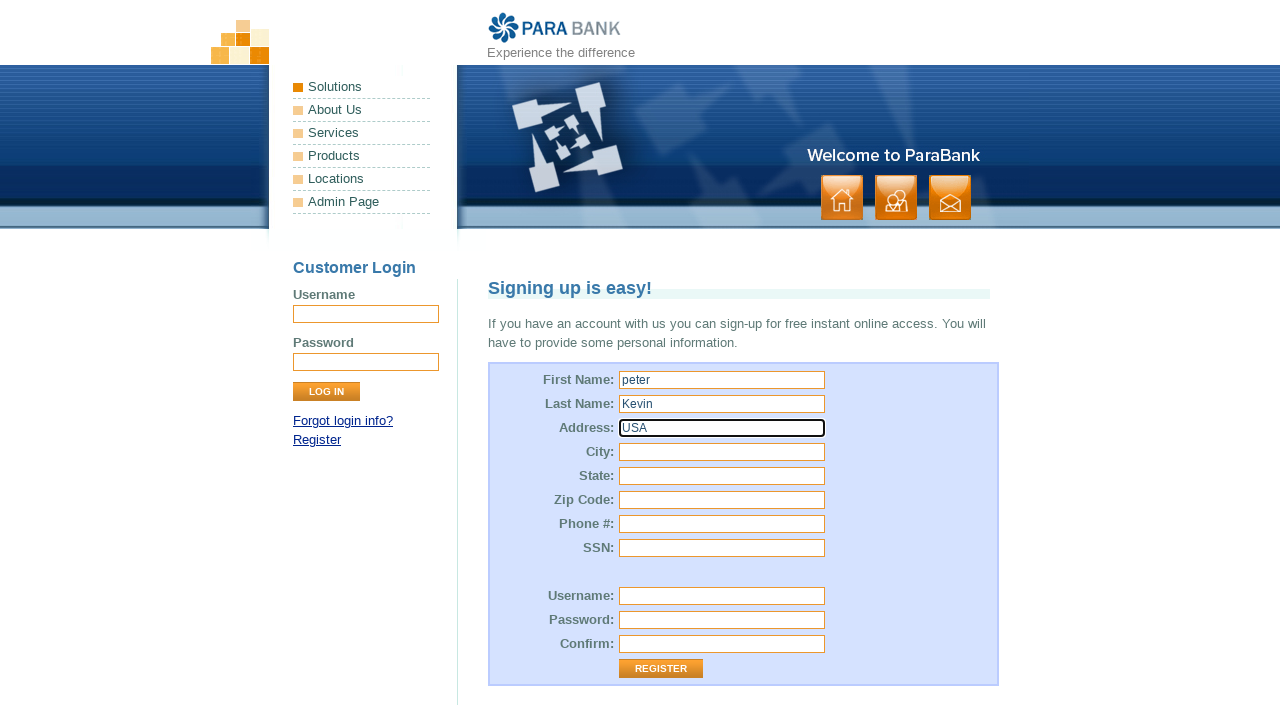

Filled city field with 'Texas' on input#customer\.address\.city
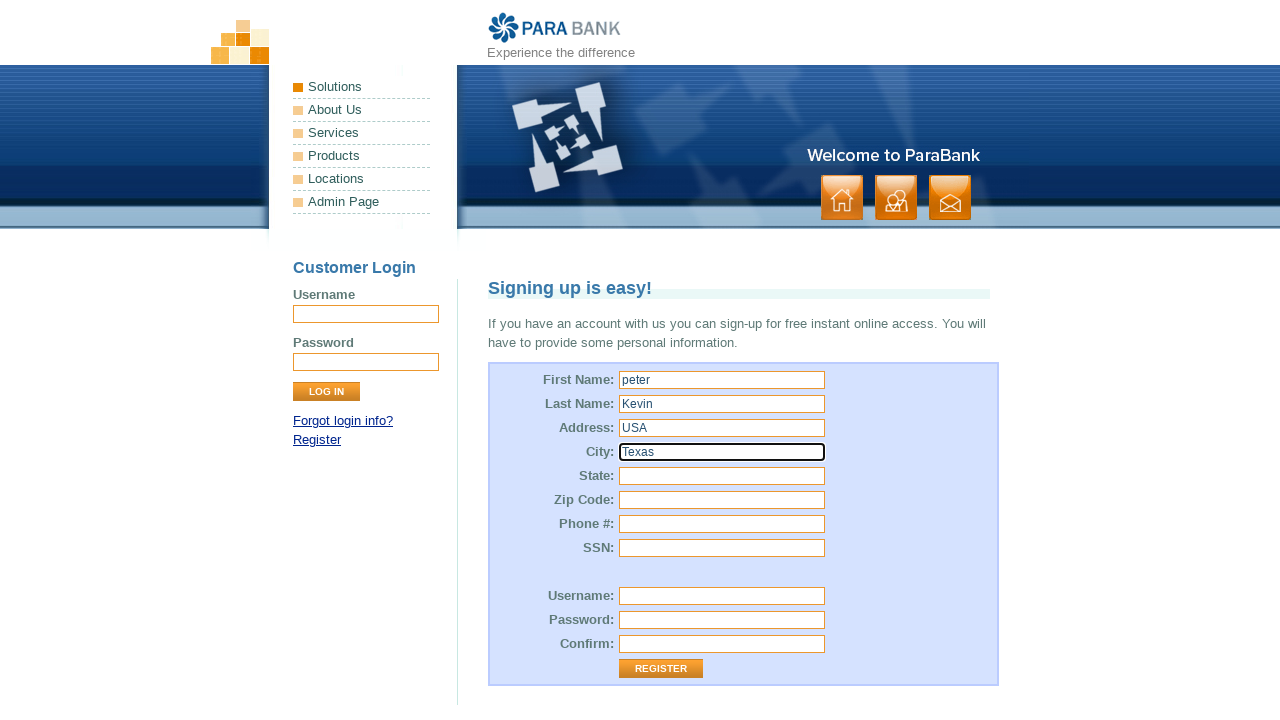

Filled state field with 'Hypus' on input#customer\.address\.state
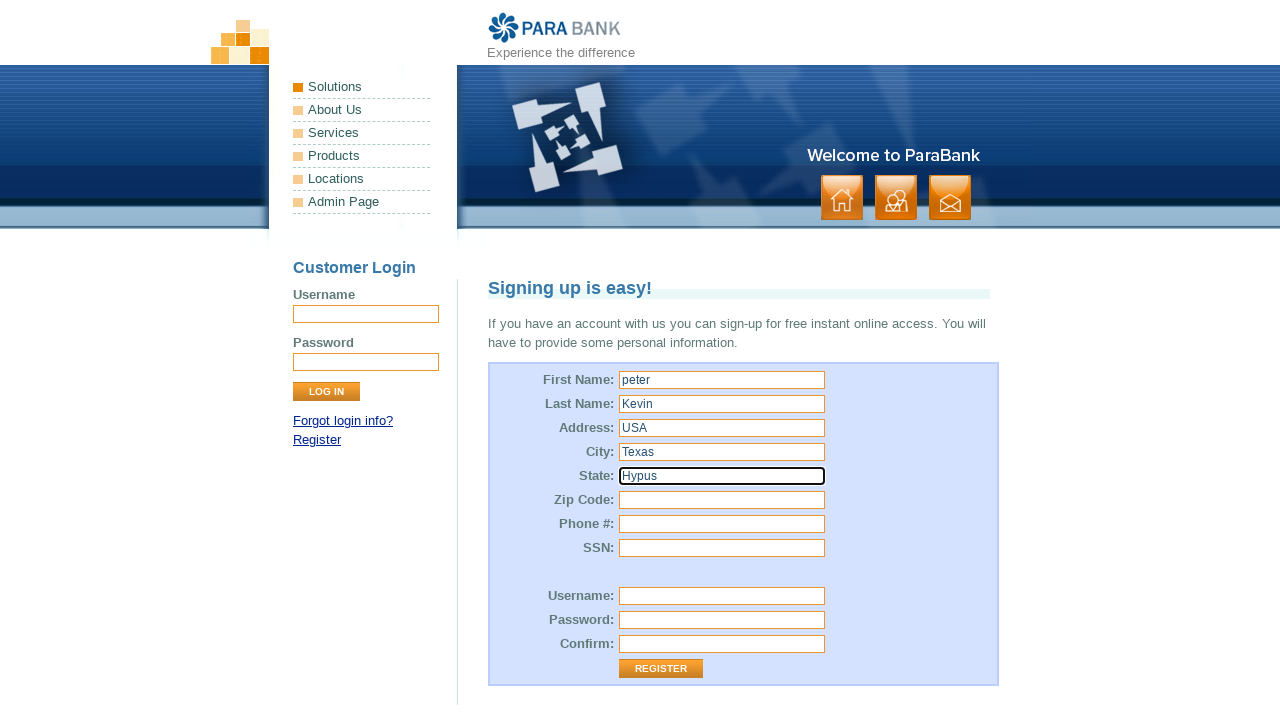

Filled zip code field with '56' on input#customer\.address\.zipCode
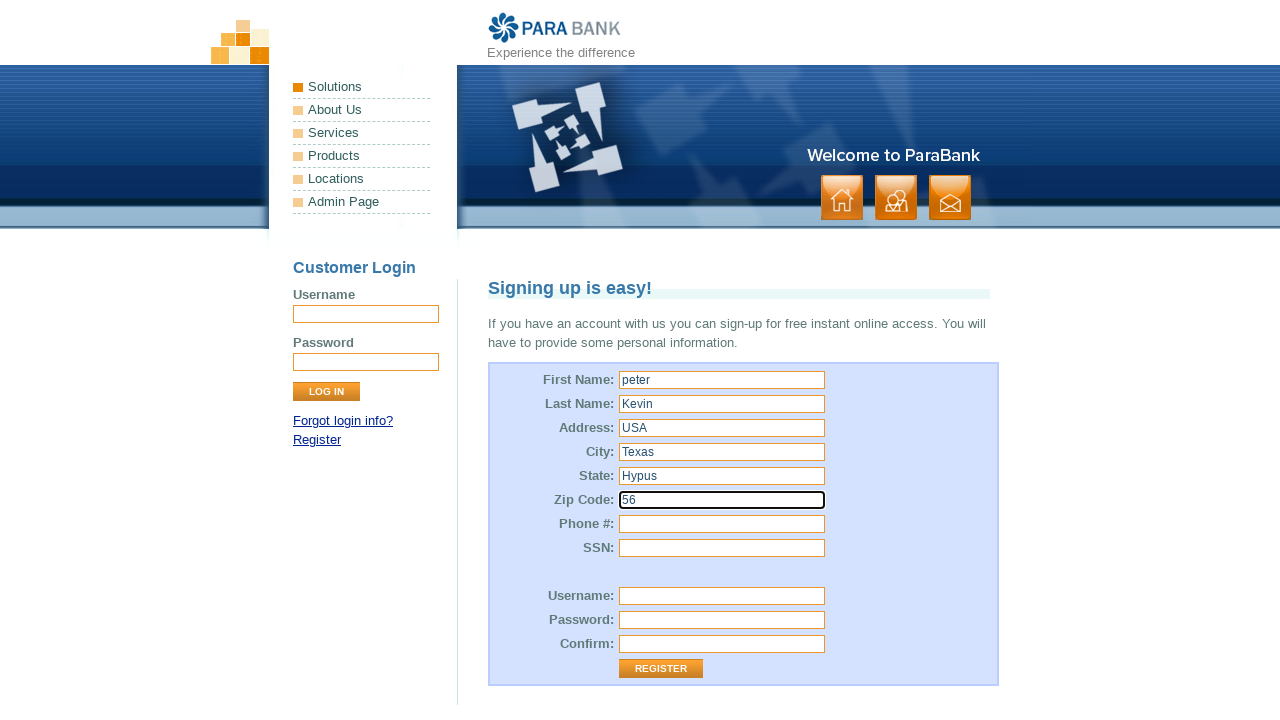

Filled phone number field with '98547854' on input#customer\.phoneNumber
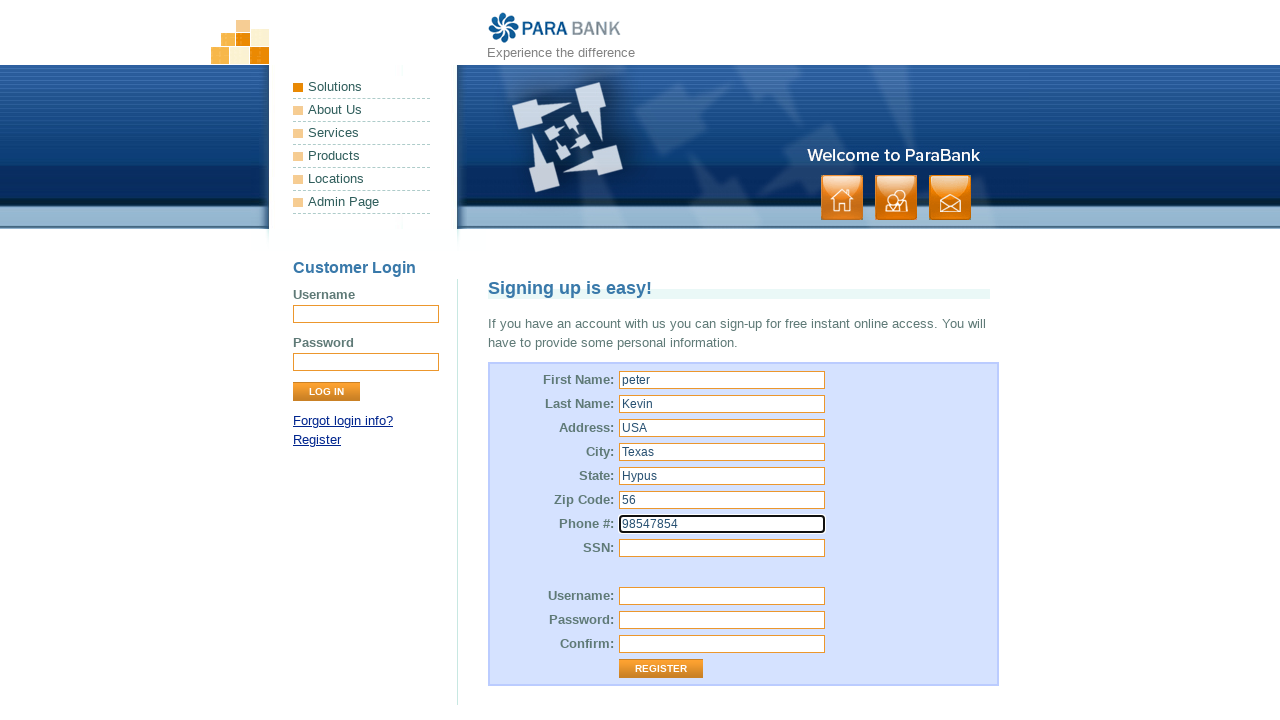

Filled SSN field with '987458745874' on input#customer\.ssn
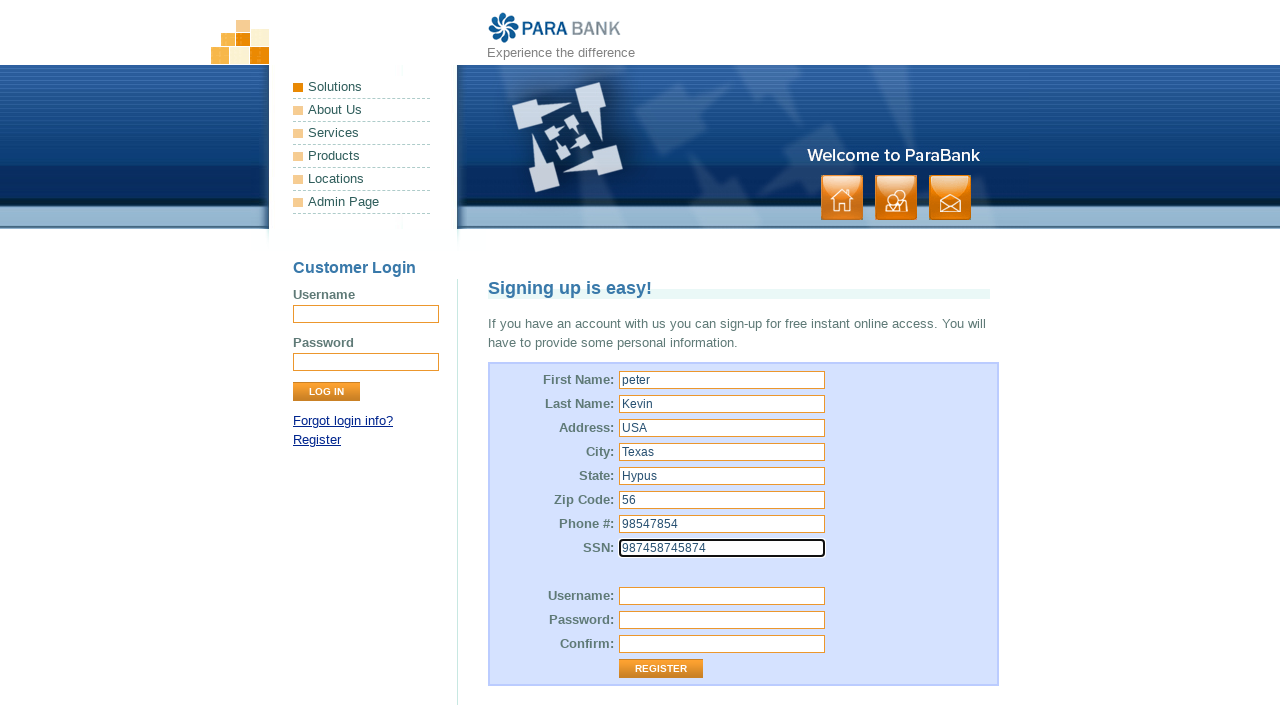

Filled username field with 'testuser2847' on input#customer\.username
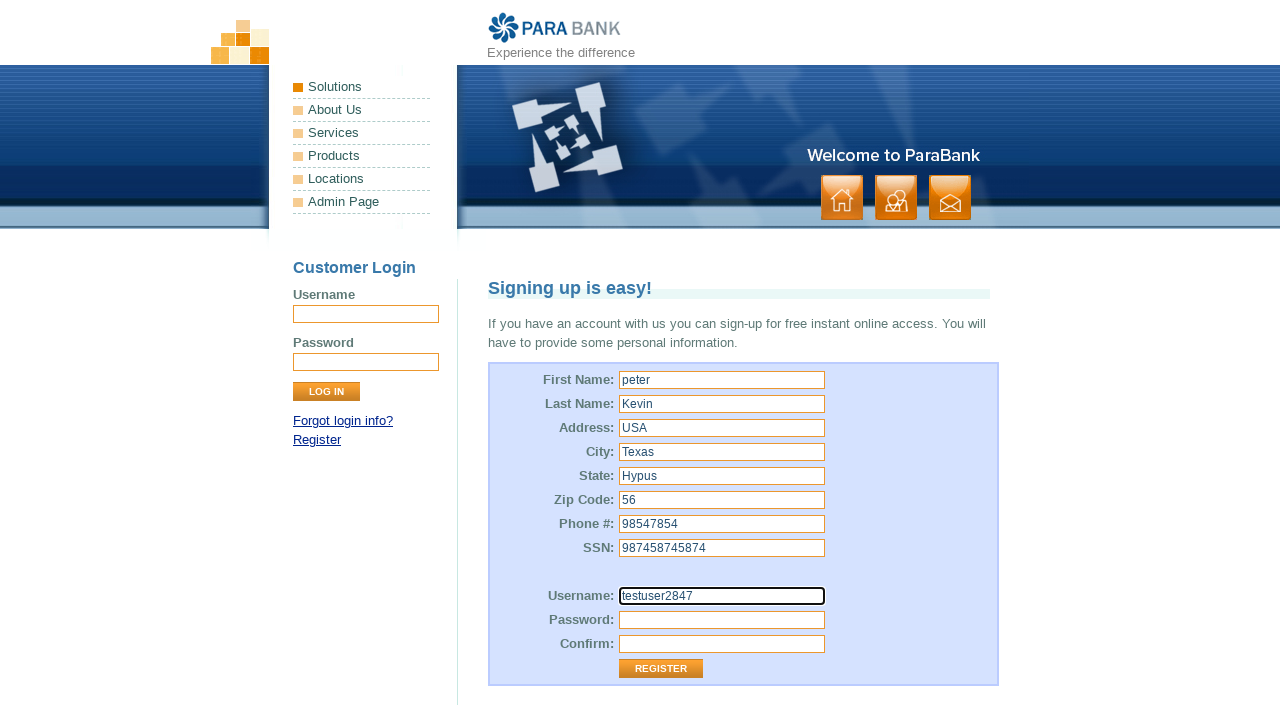

Filled password field with 'testpass2847' on input#customer\.password
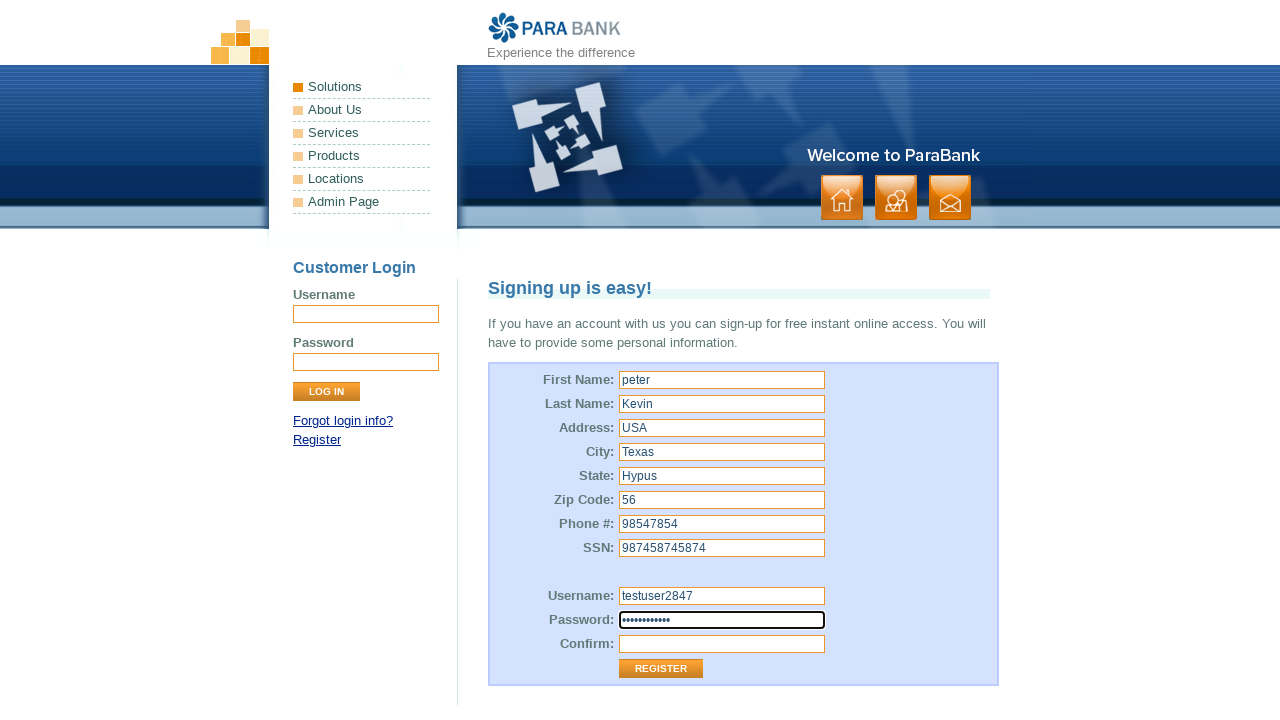

Filled repeated password field with 'testpass2847' on input#repeatedPassword
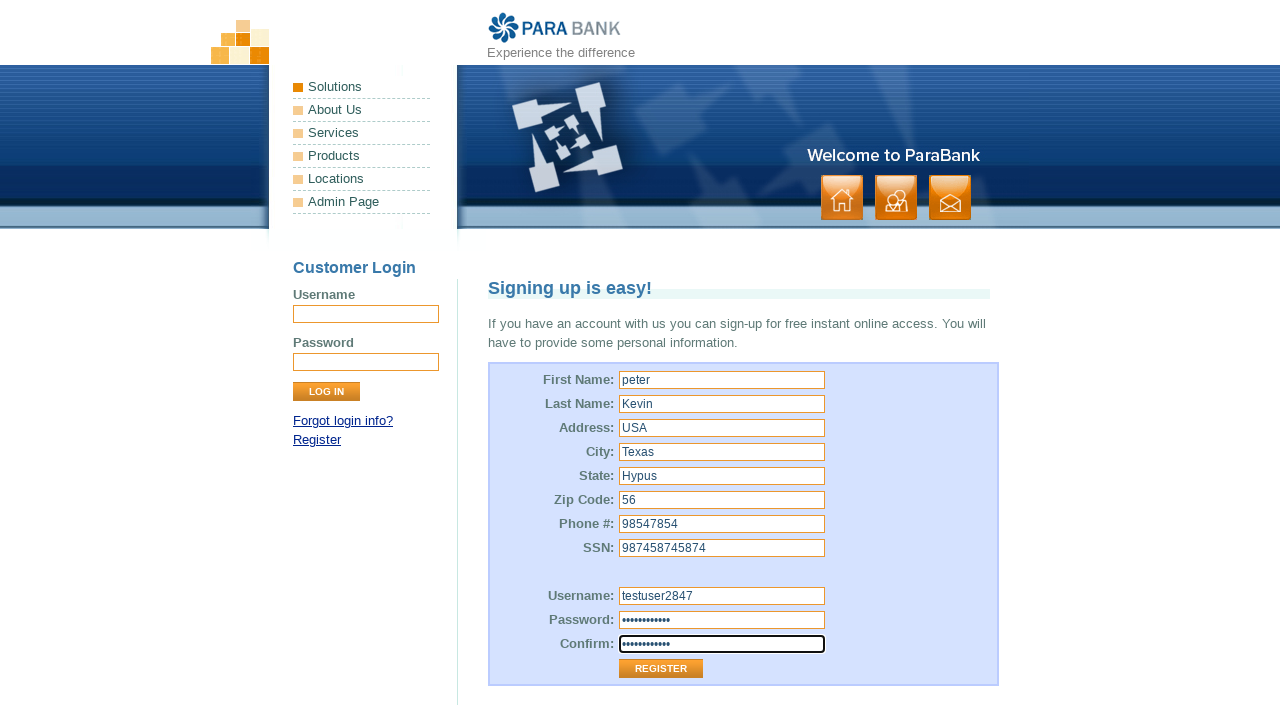

Clicked Register button to submit registration form at (661, 669) on input[value='Register']
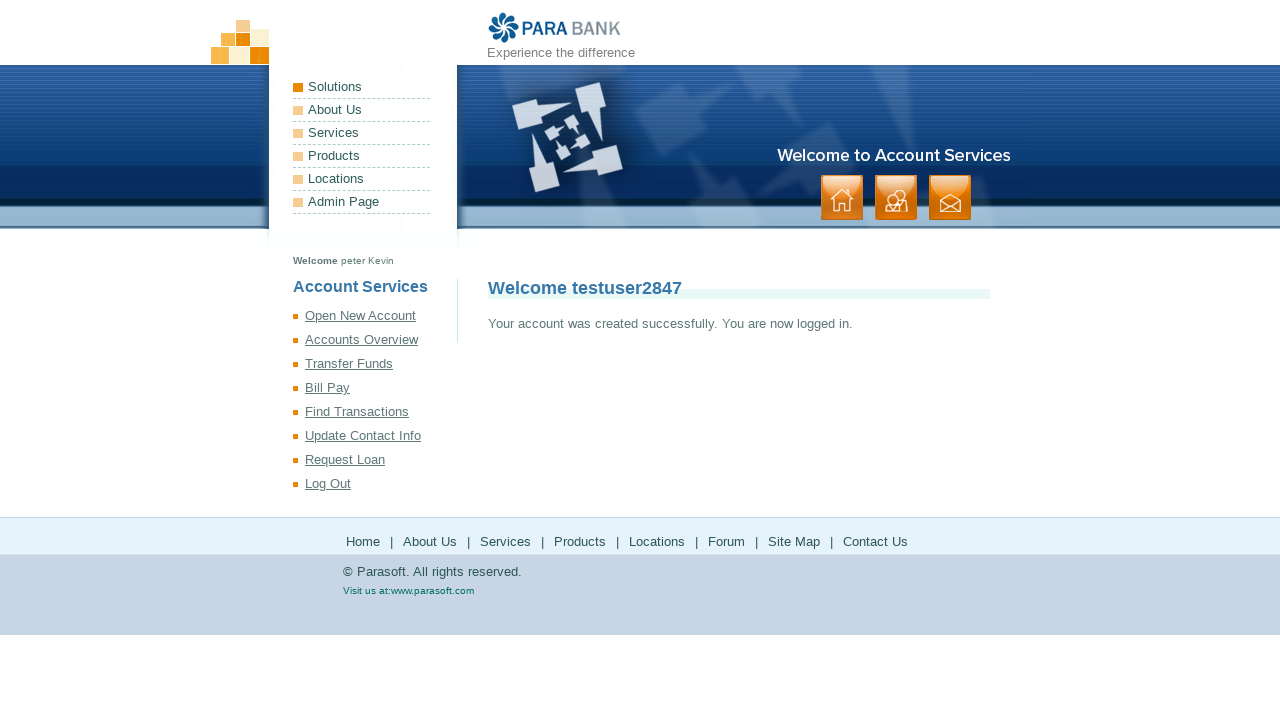

Waited 3 seconds for form submission to complete
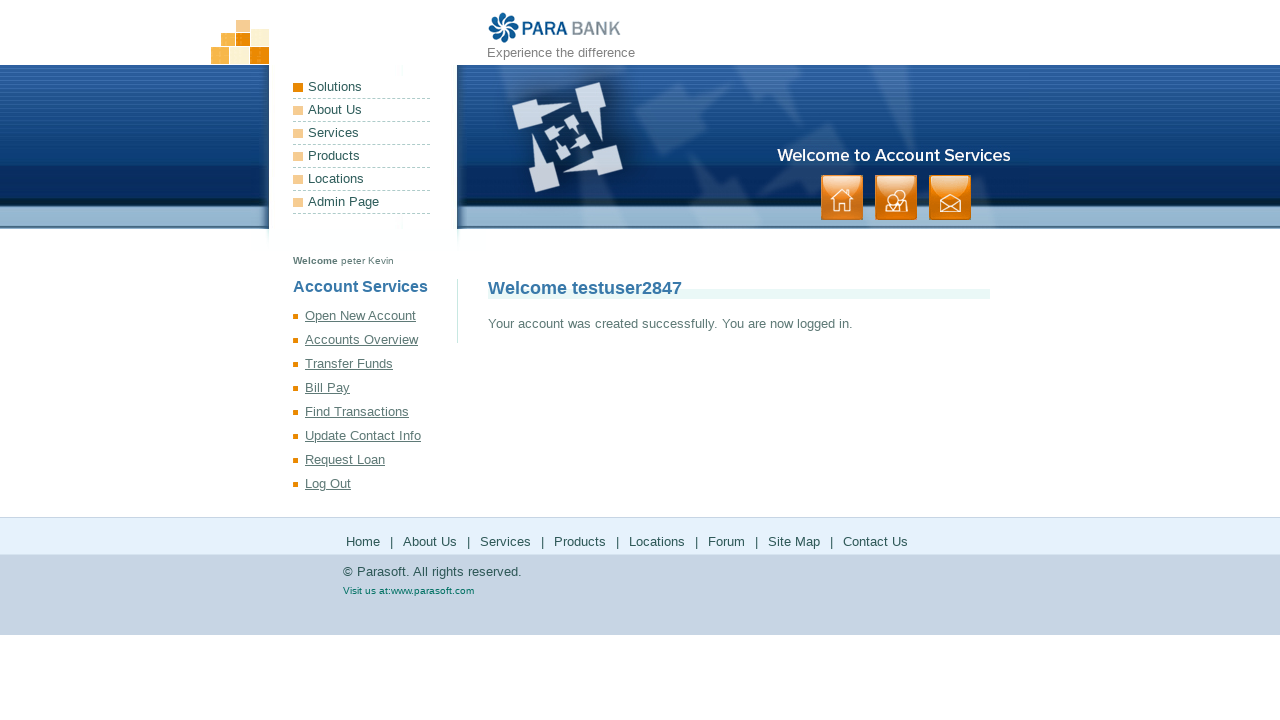

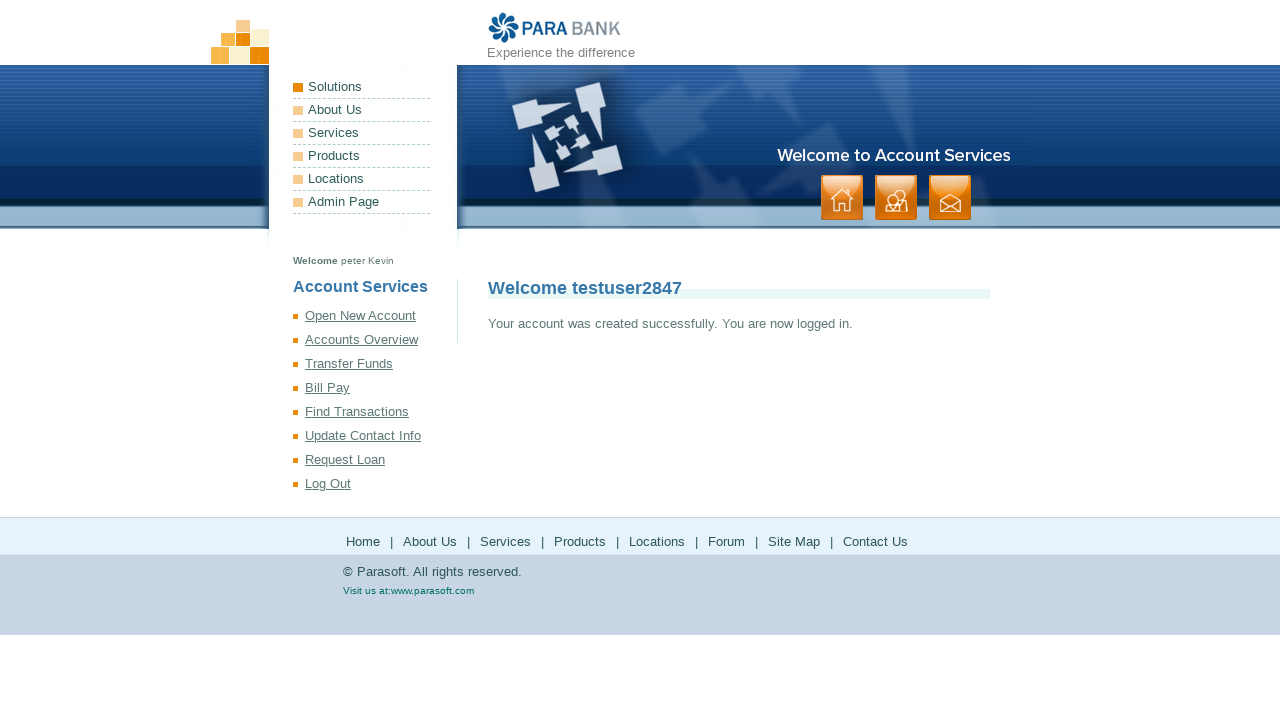